Tests form submission on an Angular practice page by filling various form fields including email, password, name, selecting radio buttons and dropdown options

Starting URL: https://rahulshettyacademy.com/angularpractice/

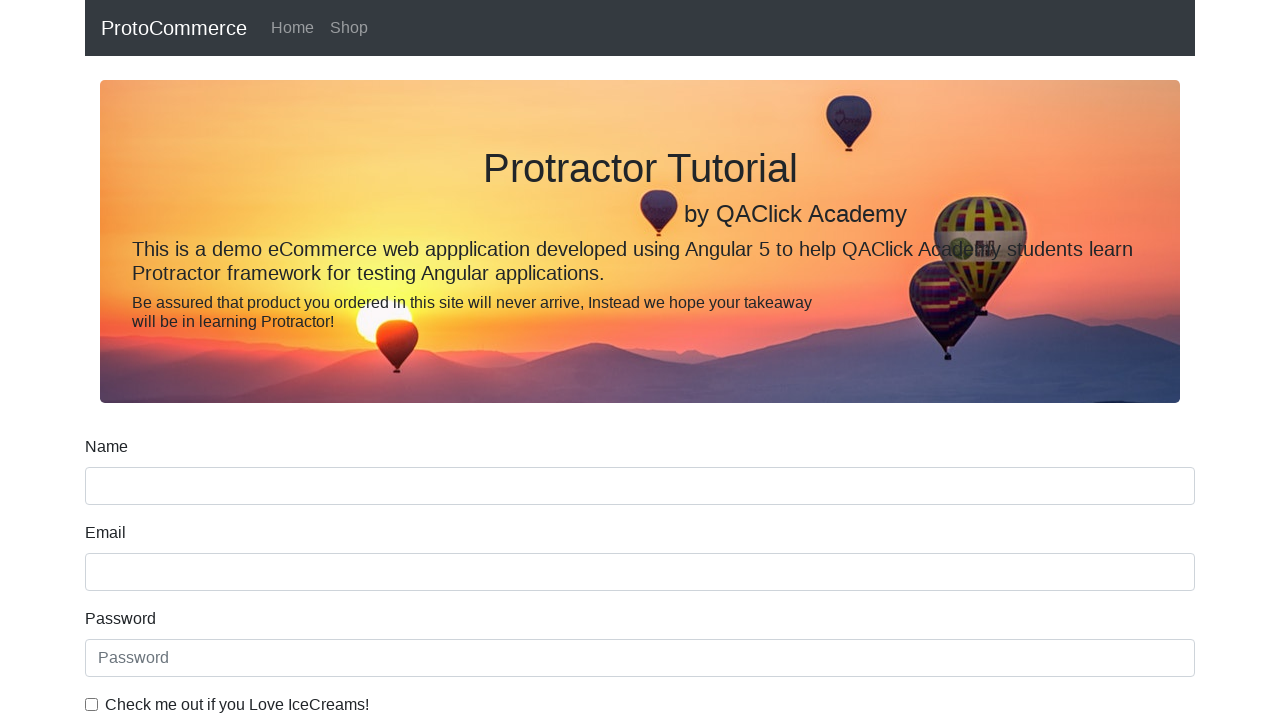

Filled email field with 'hello@gmail.com' on input[name='email']
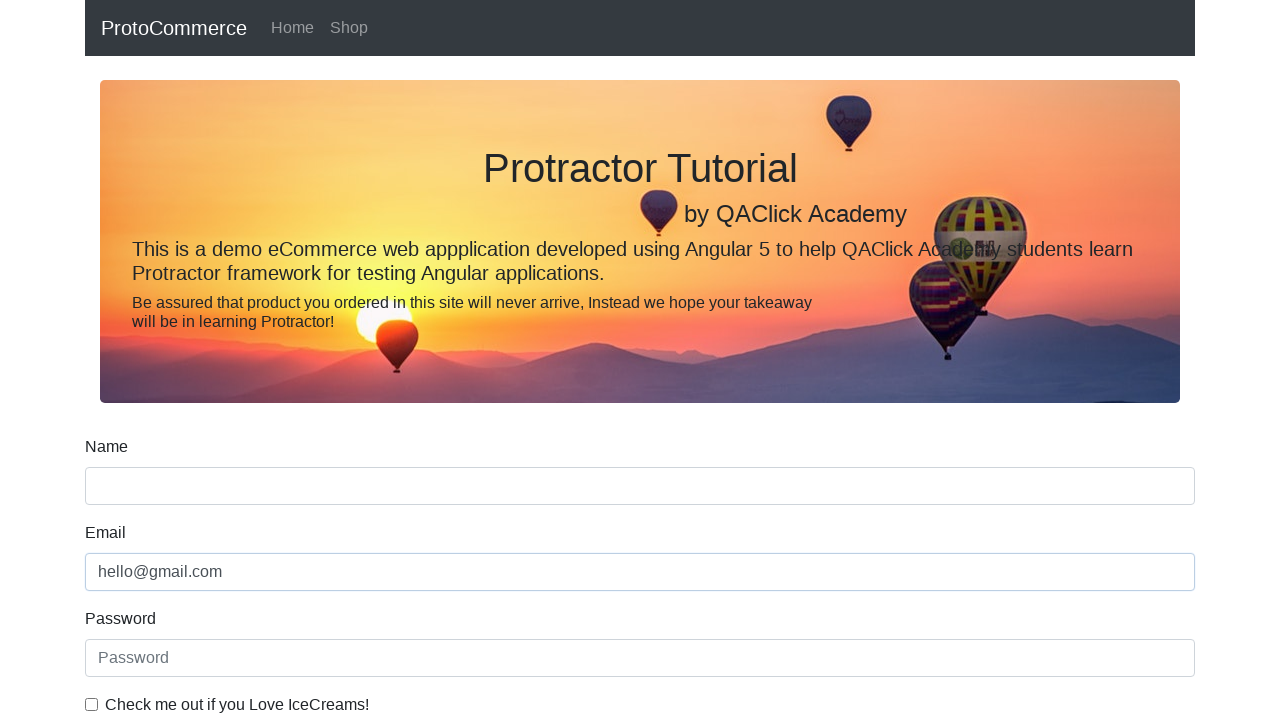

Filled password field with '123456' on #exampleInputPassword1
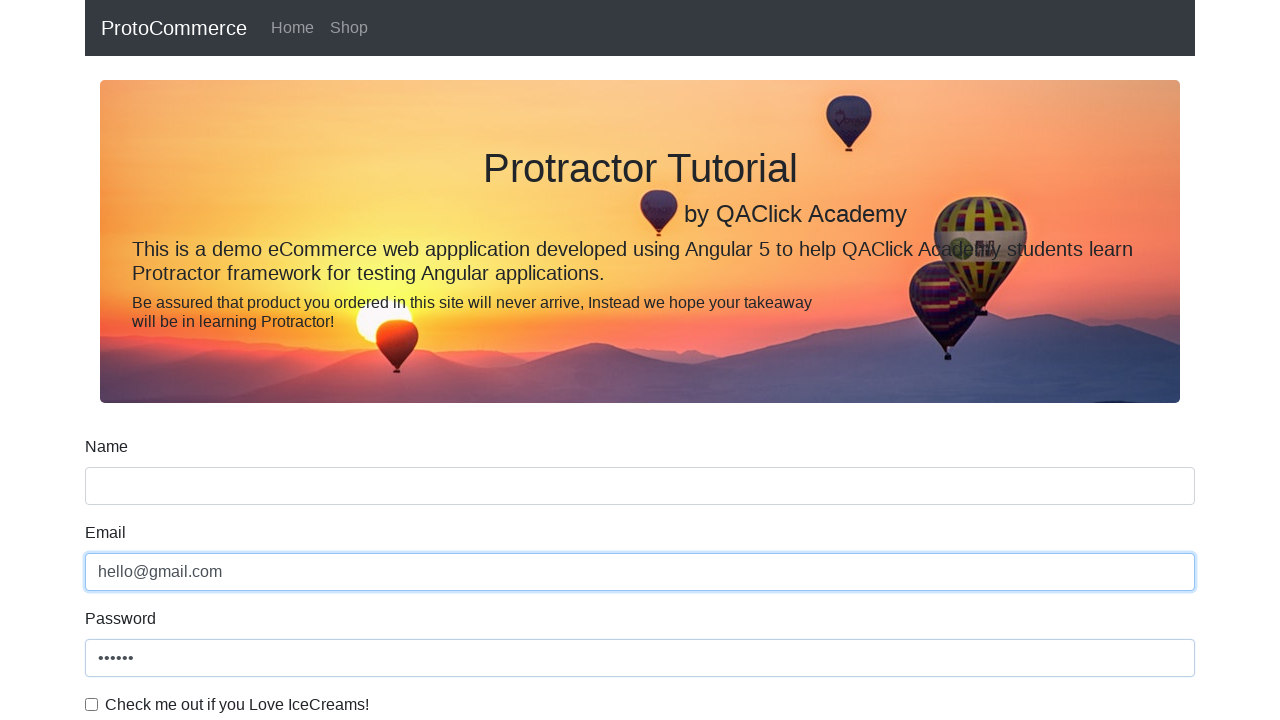

Clicked checkbox at (92, 704) on #exampleCheck1
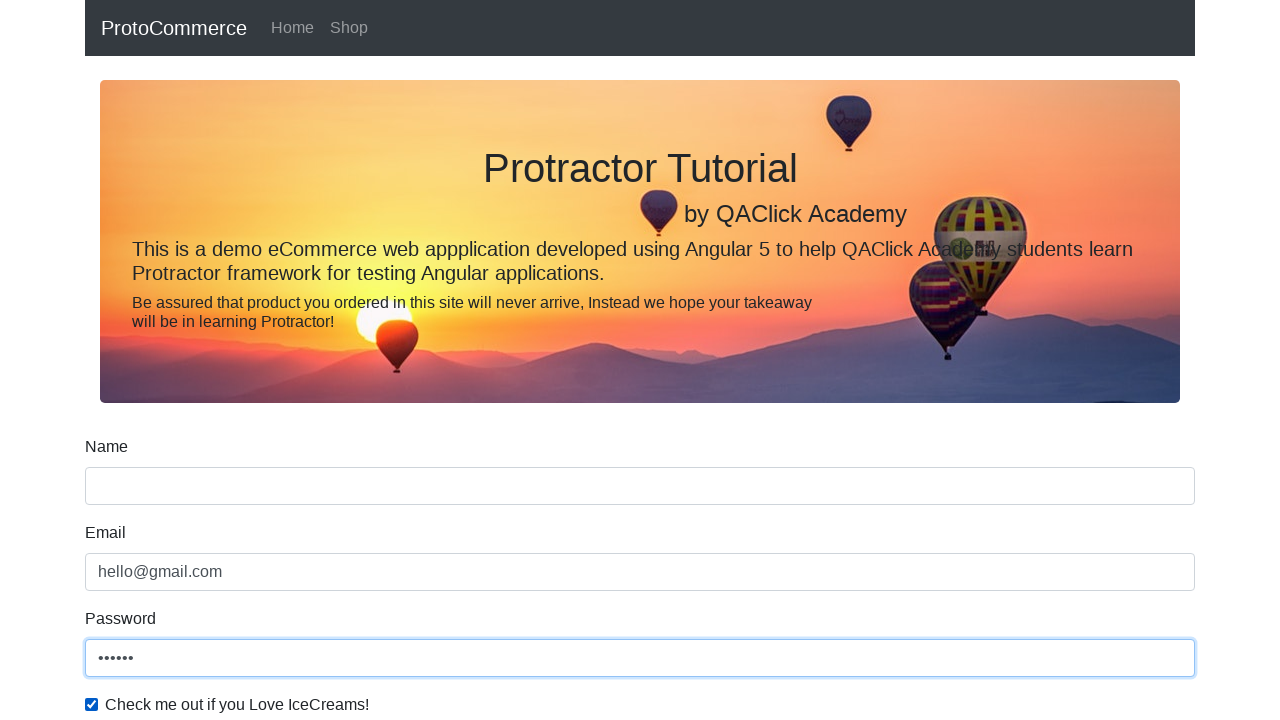

Filled name field with 'Sang' on input[name='name']
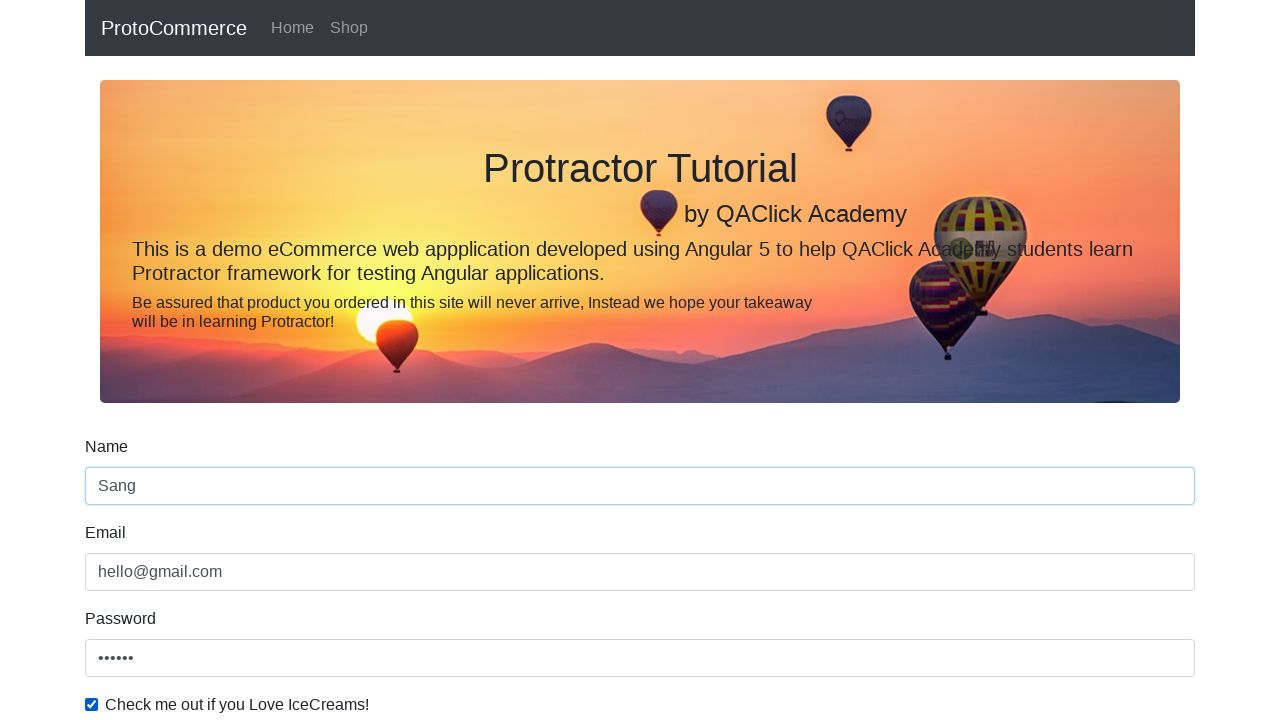

Selected radio button option at (238, 360) on #inlineRadio1
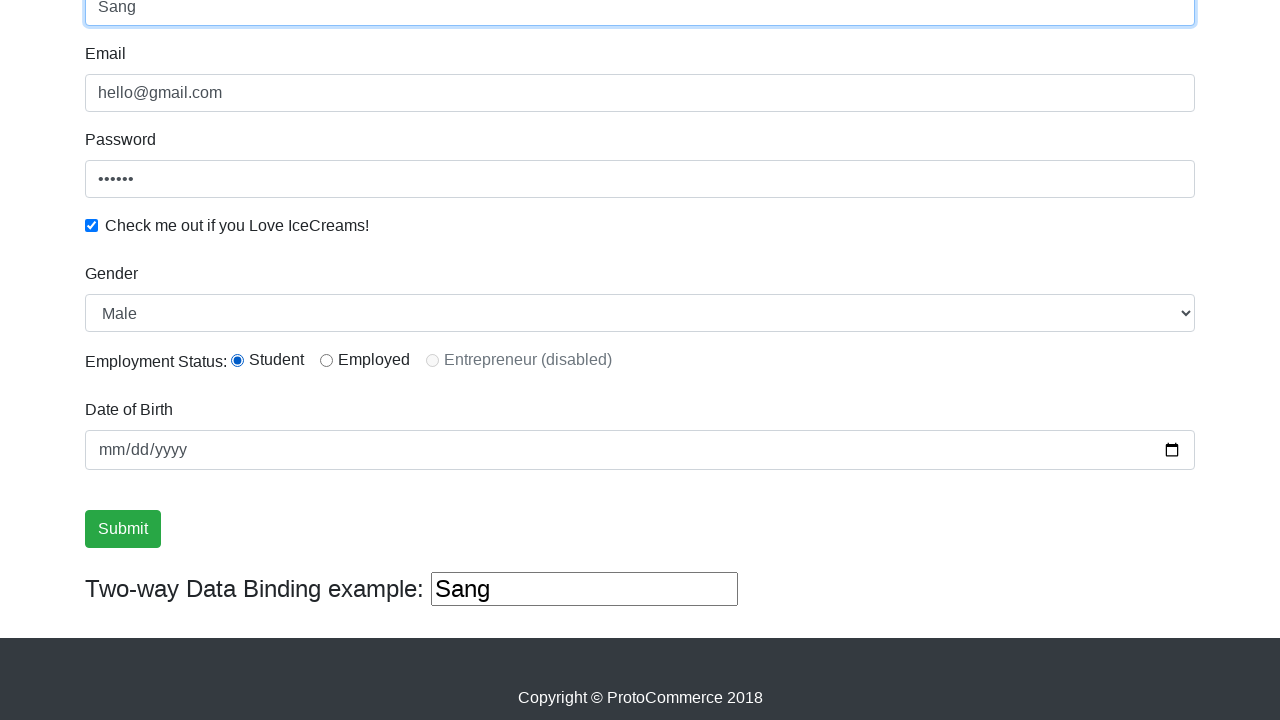

Selected 'Female' from dropdown on #exampleFormControlSelect1
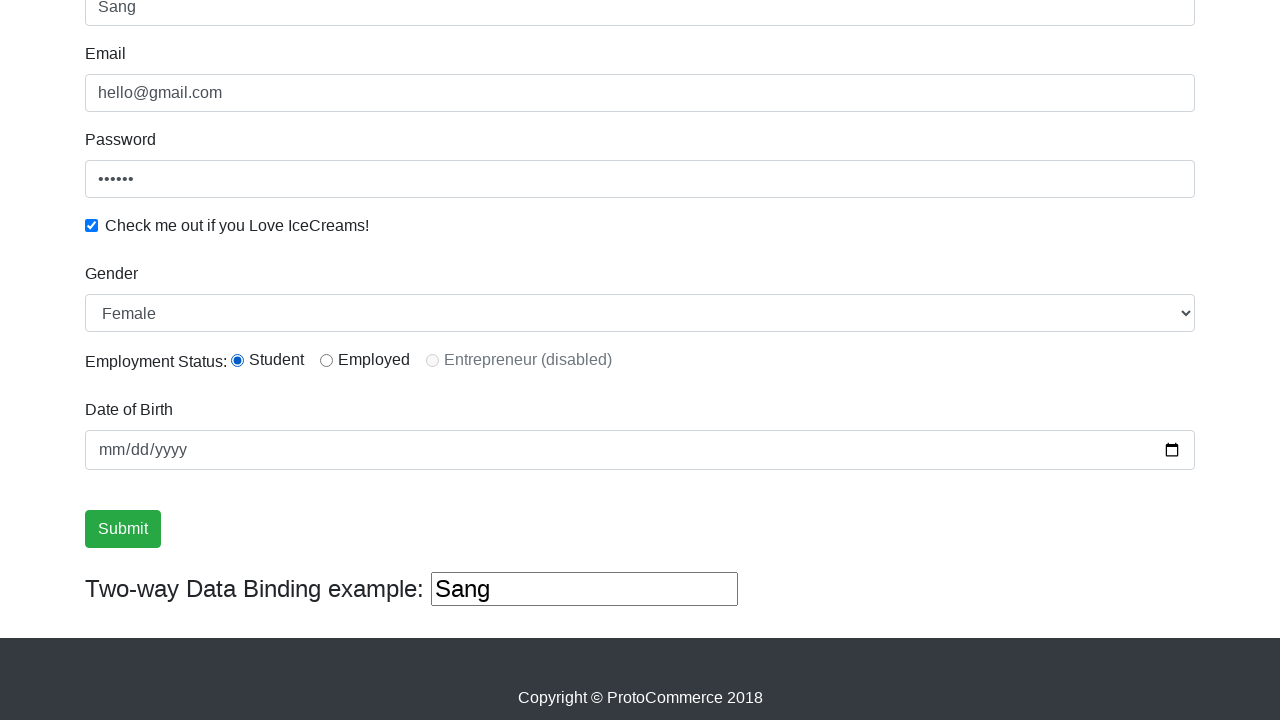

Selected first option from dropdown by index on #exampleFormControlSelect1
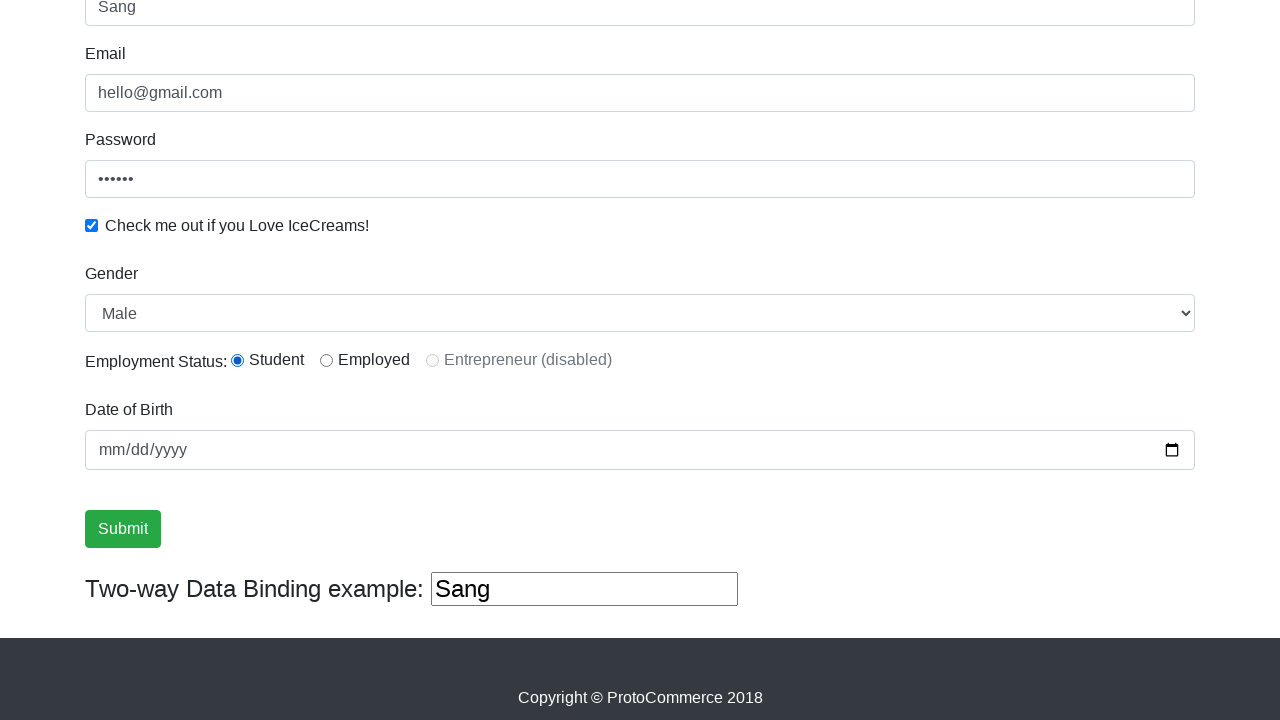

Clicked submit button to submit the form at (123, 529) on xpath=//input[@type='submit']
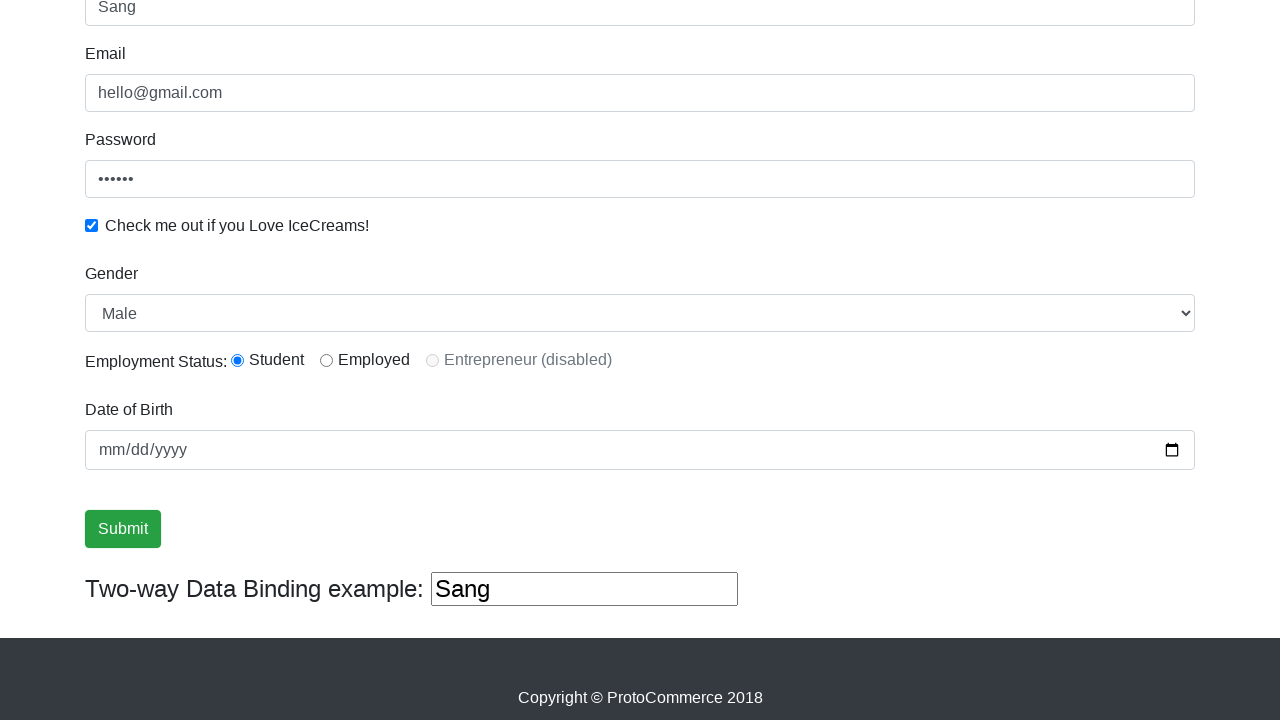

Success message appeared after form submission
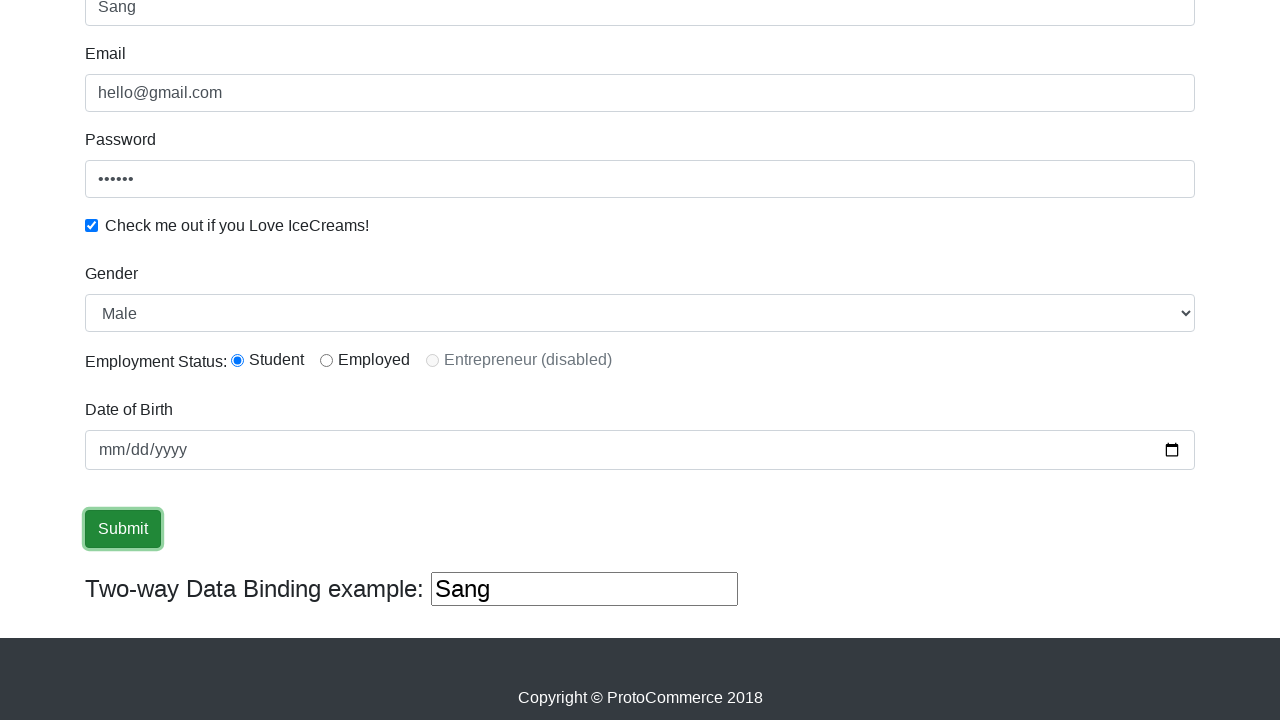

Verified success message contains 'Success'
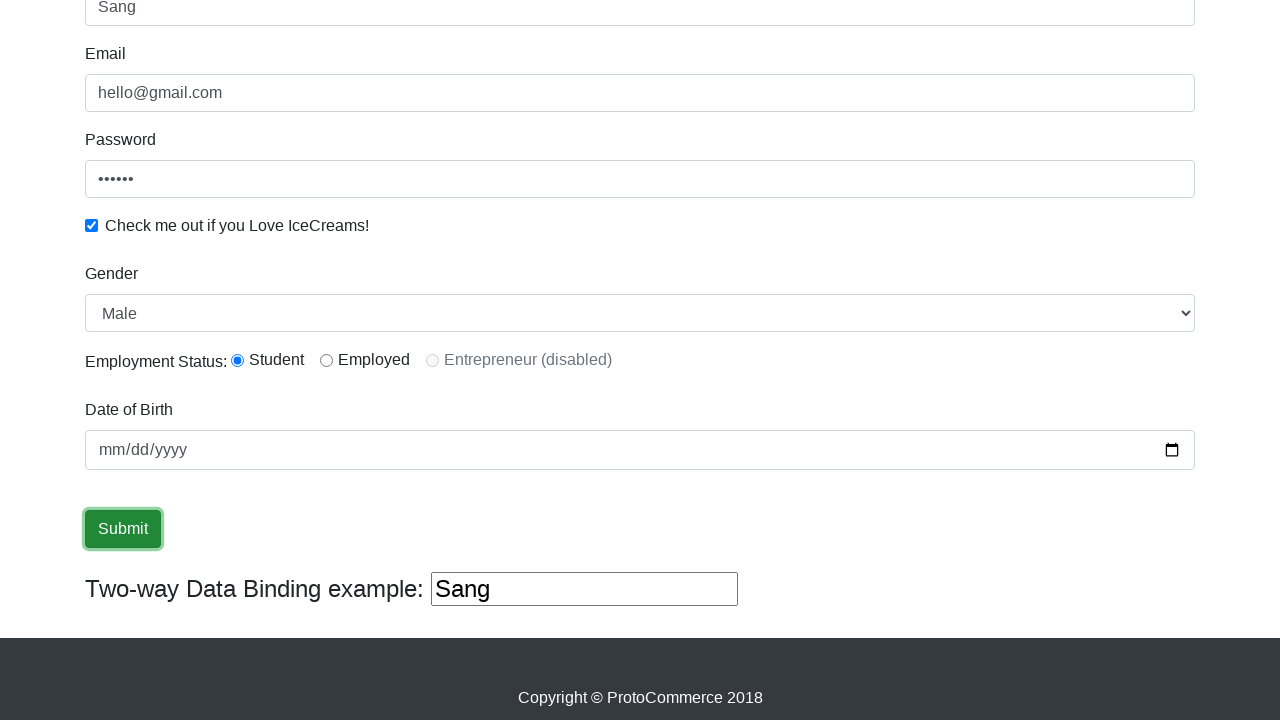

Filled the third text input field with 'helloagain' on (//input[@type='text'])[3]
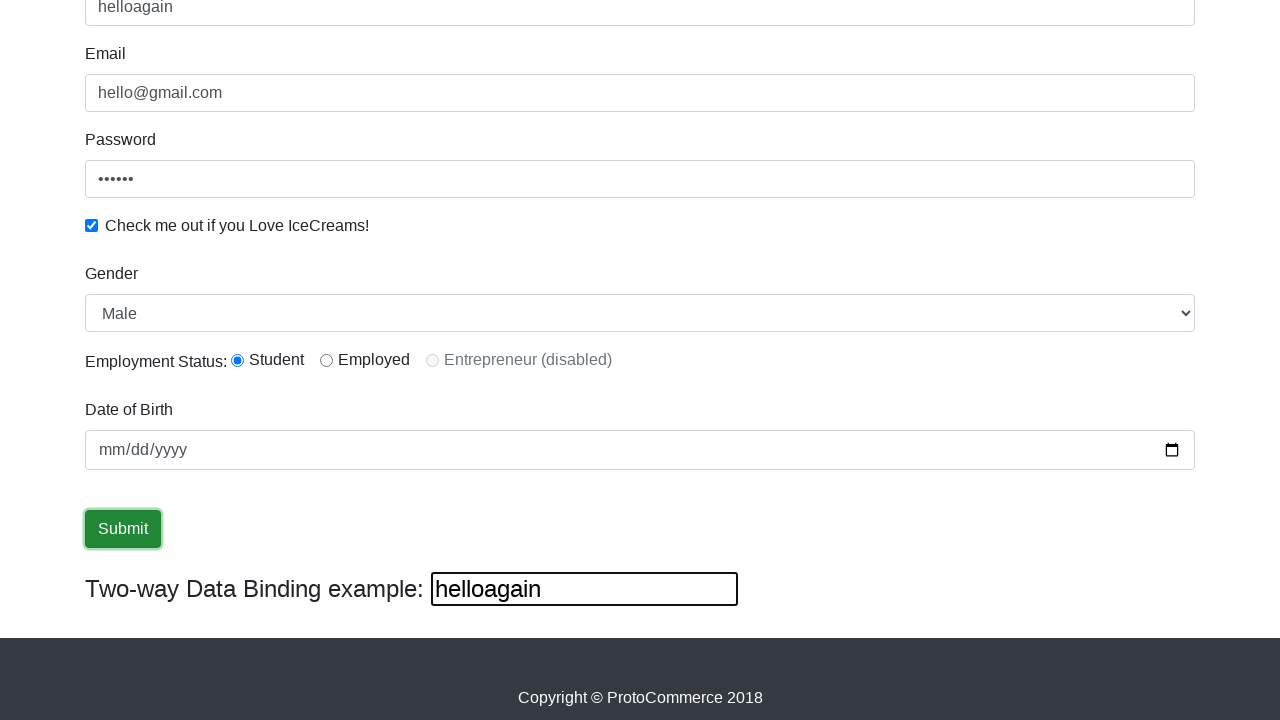

Cleared the third text input field on (//input[@type='text'])[3]
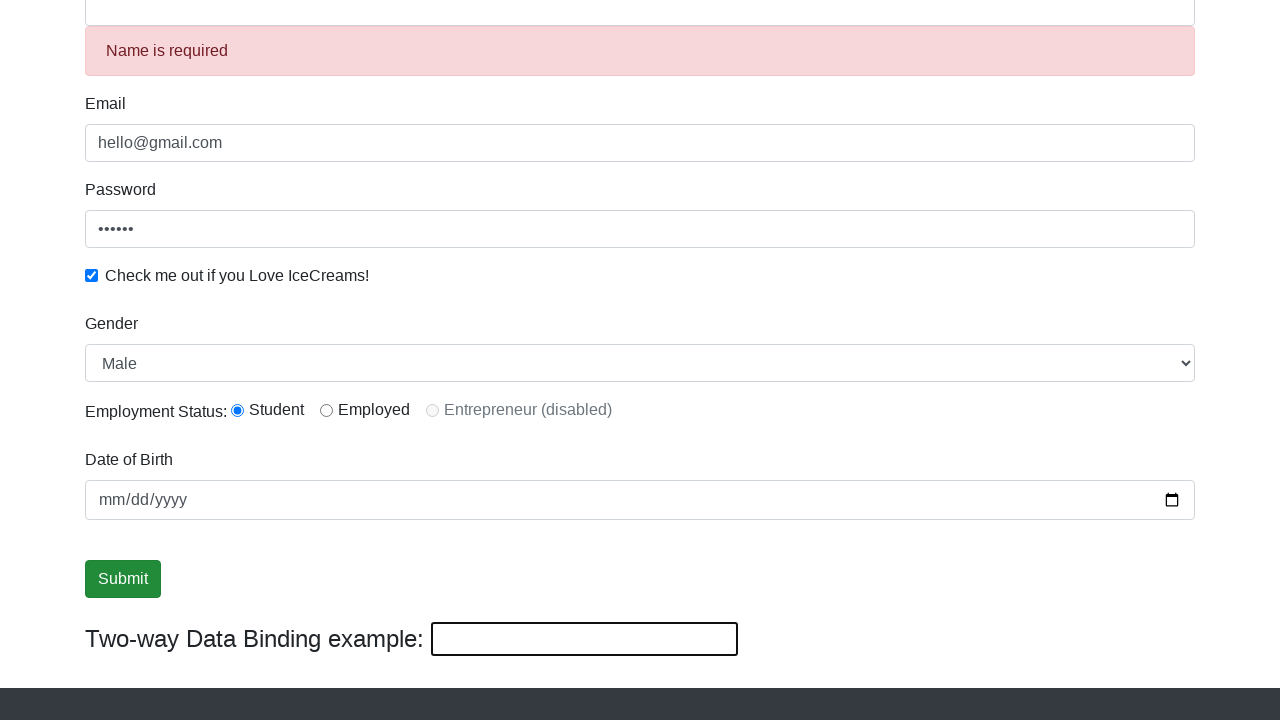

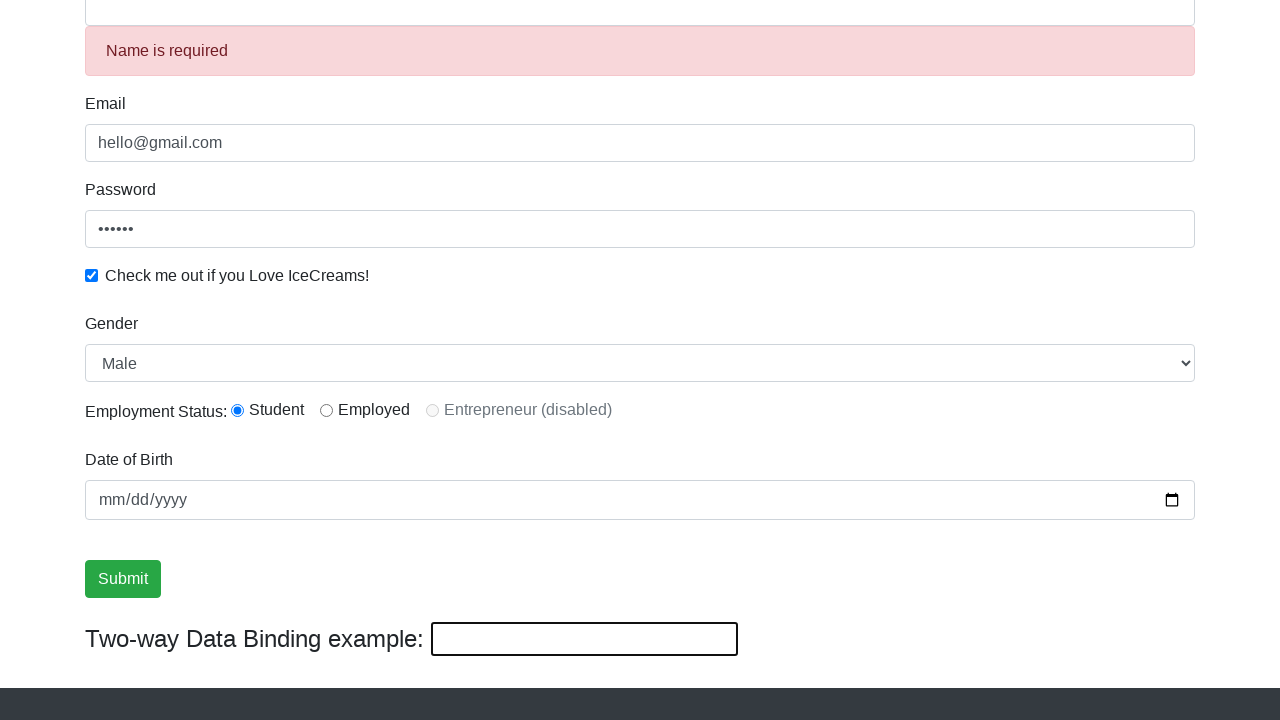